Tests editing an existing doctor's information including name, gender, and education fields.

Starting URL: https://ej2.syncfusion.com/showcase/angular/appointmentplanner/#/dashboard

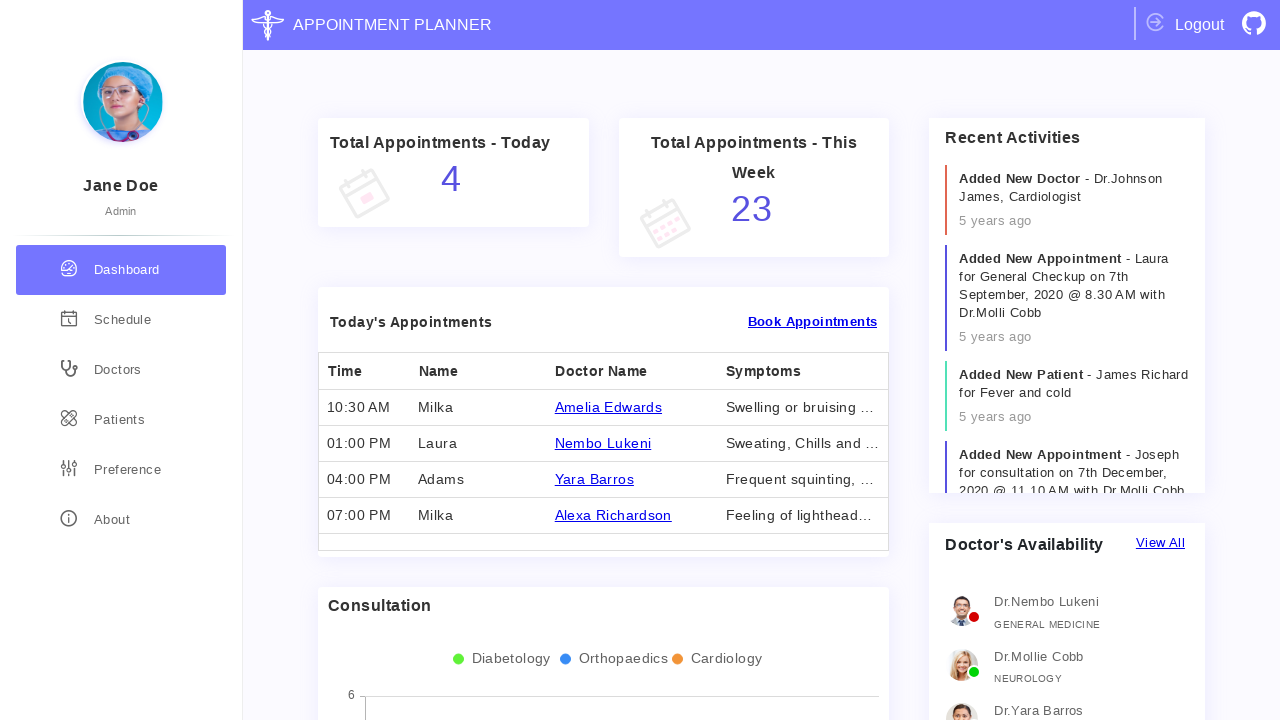

Navigated to doctors section at (121, 370) on div[routerLink='/doctors']
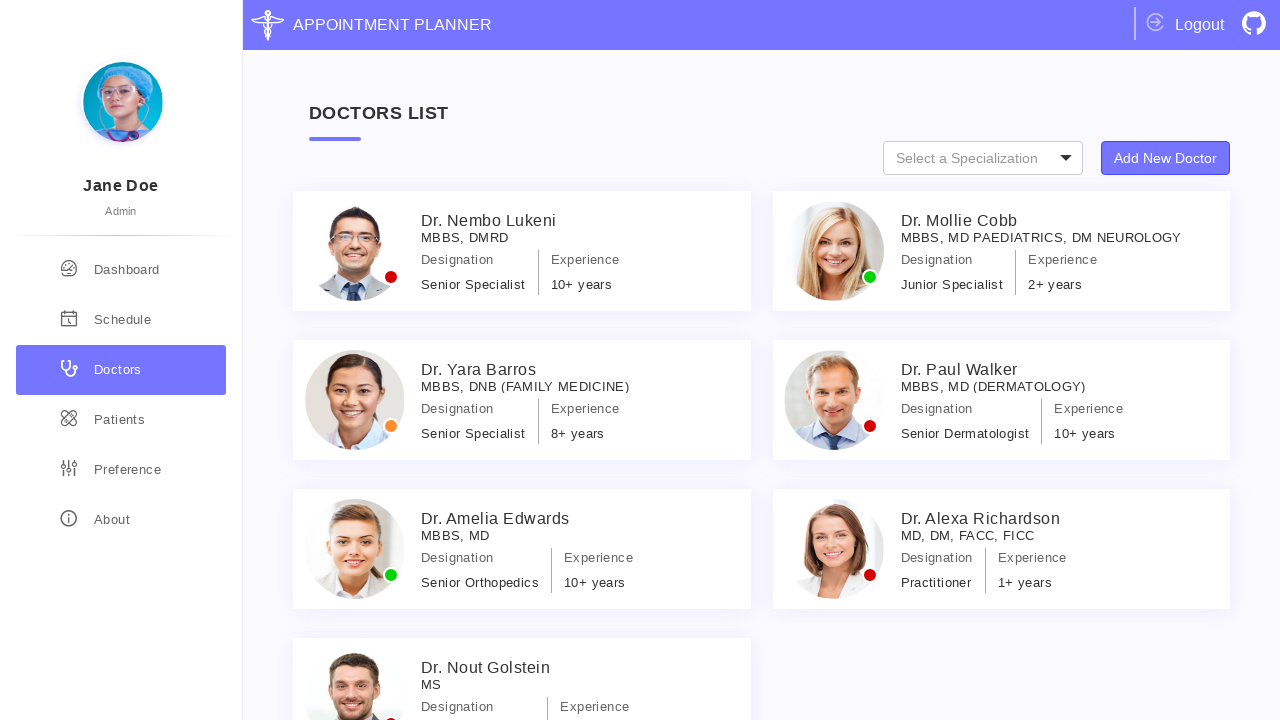

Selected doctor Specialist_7 at (522, 660) on #Specialist_7
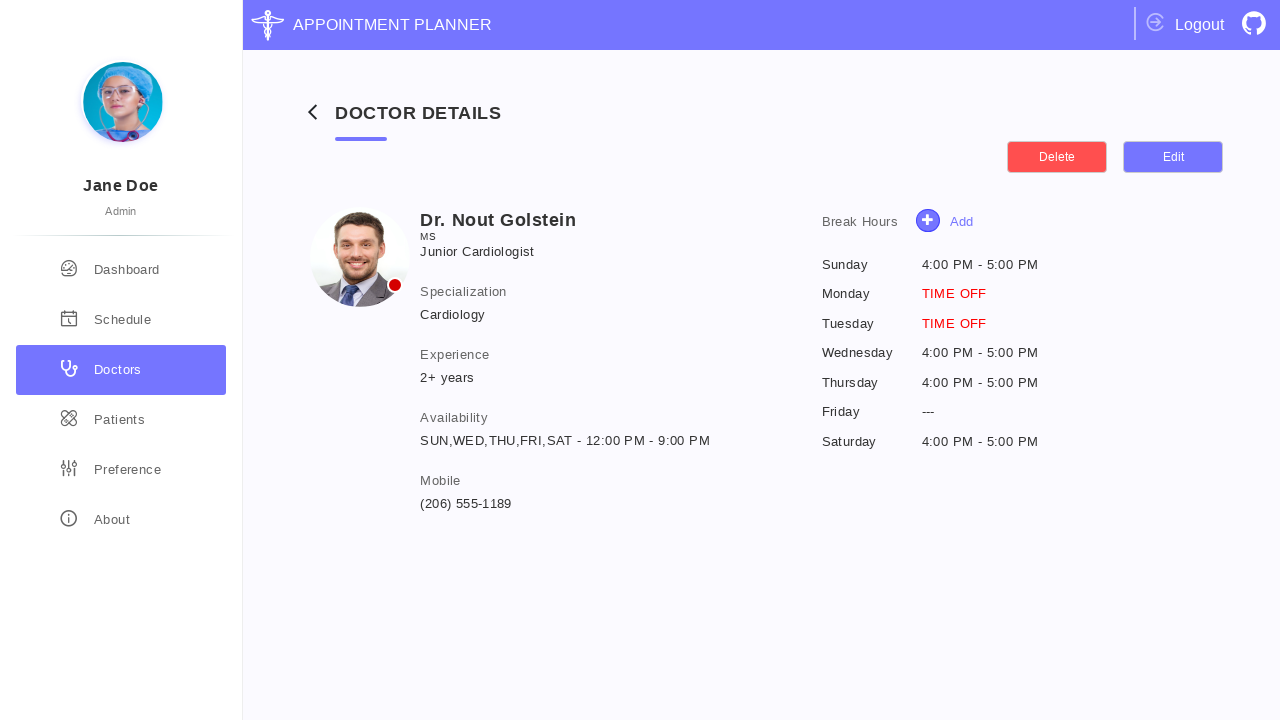

Clicked edit details button at (1173, 157) on button.e-control.e-btn.e-lib.e-small.edit-details
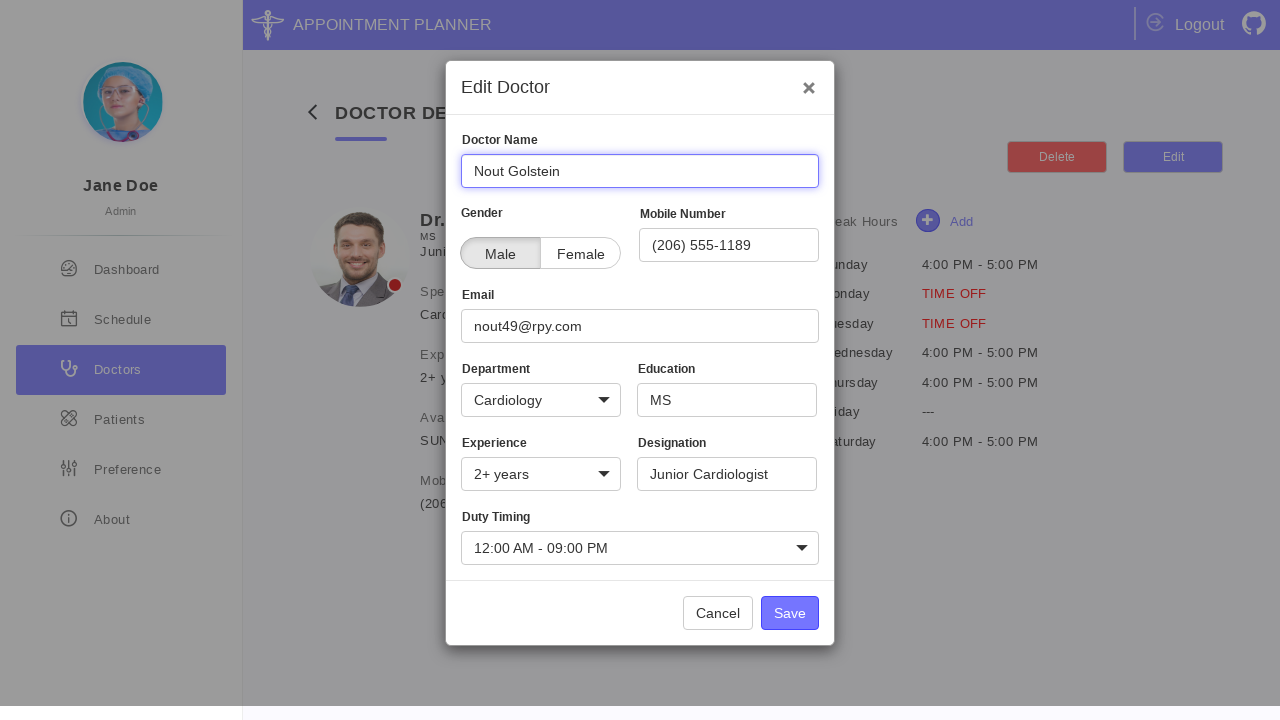

Updated doctor name to 'Eric Manuam' on #Name input
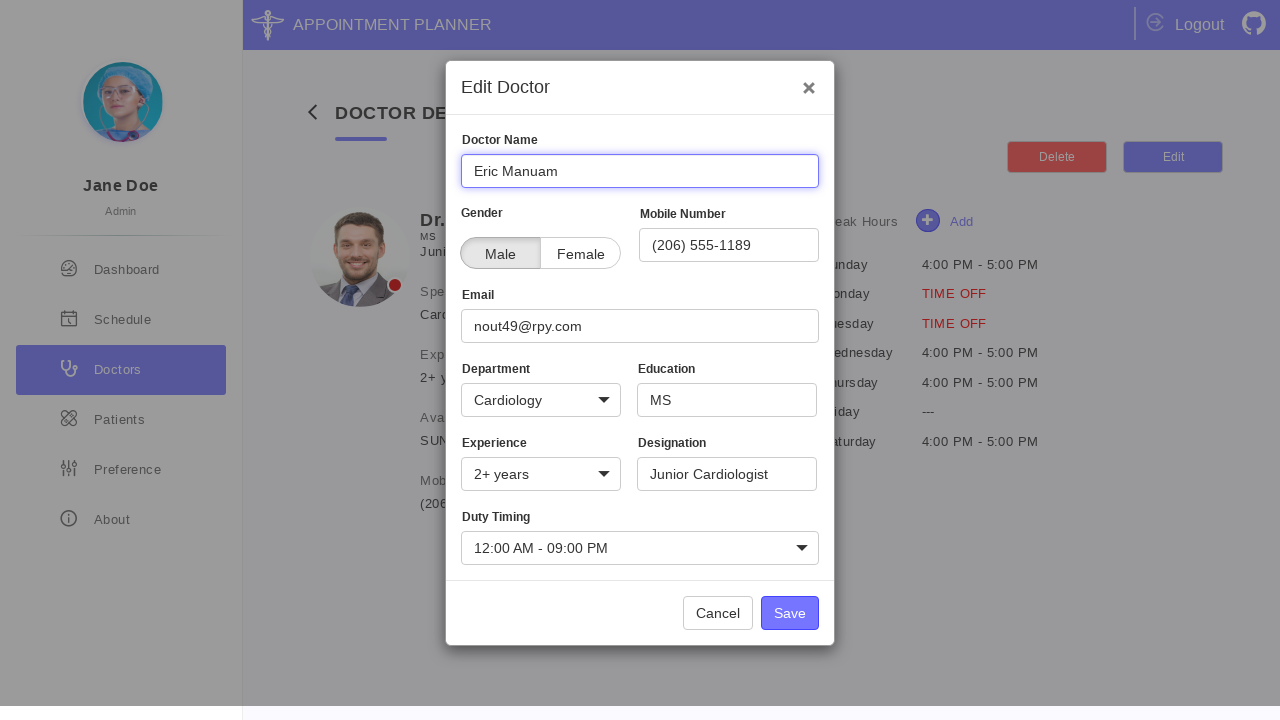

Selected female gender at (460, 237) on #patientCheckFemale
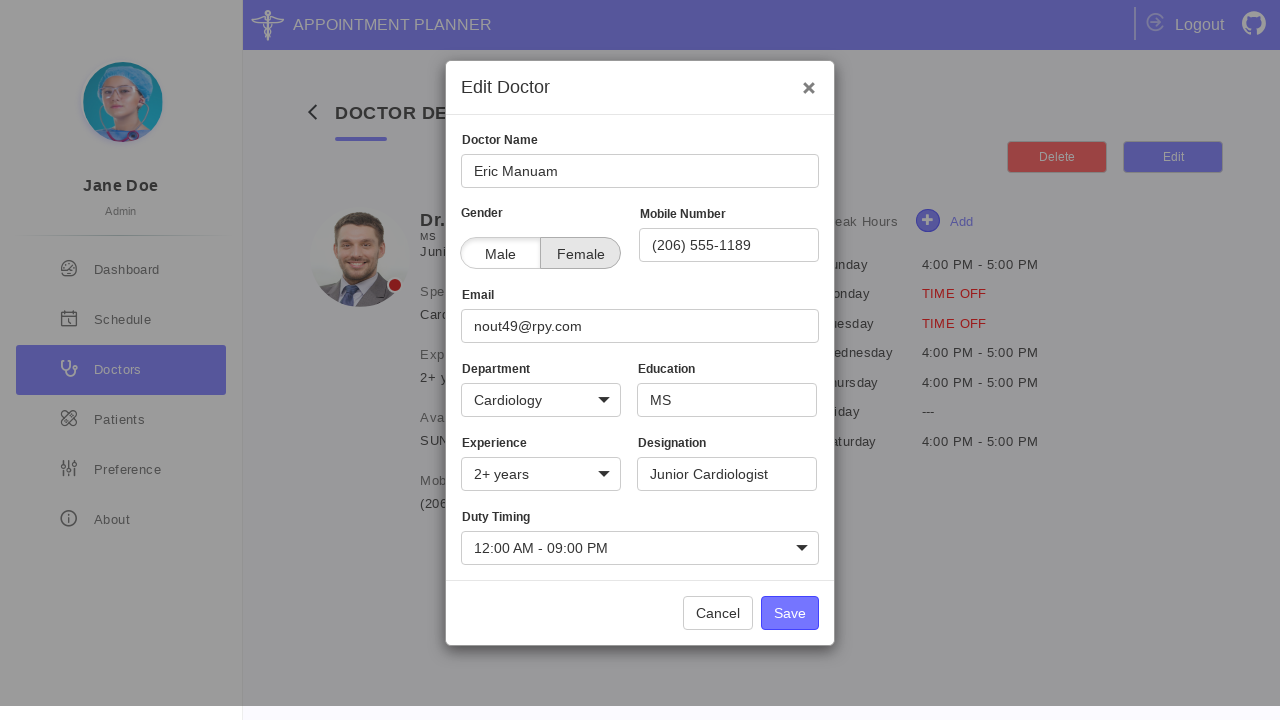

Updated education field with credentials on input[name='Education']
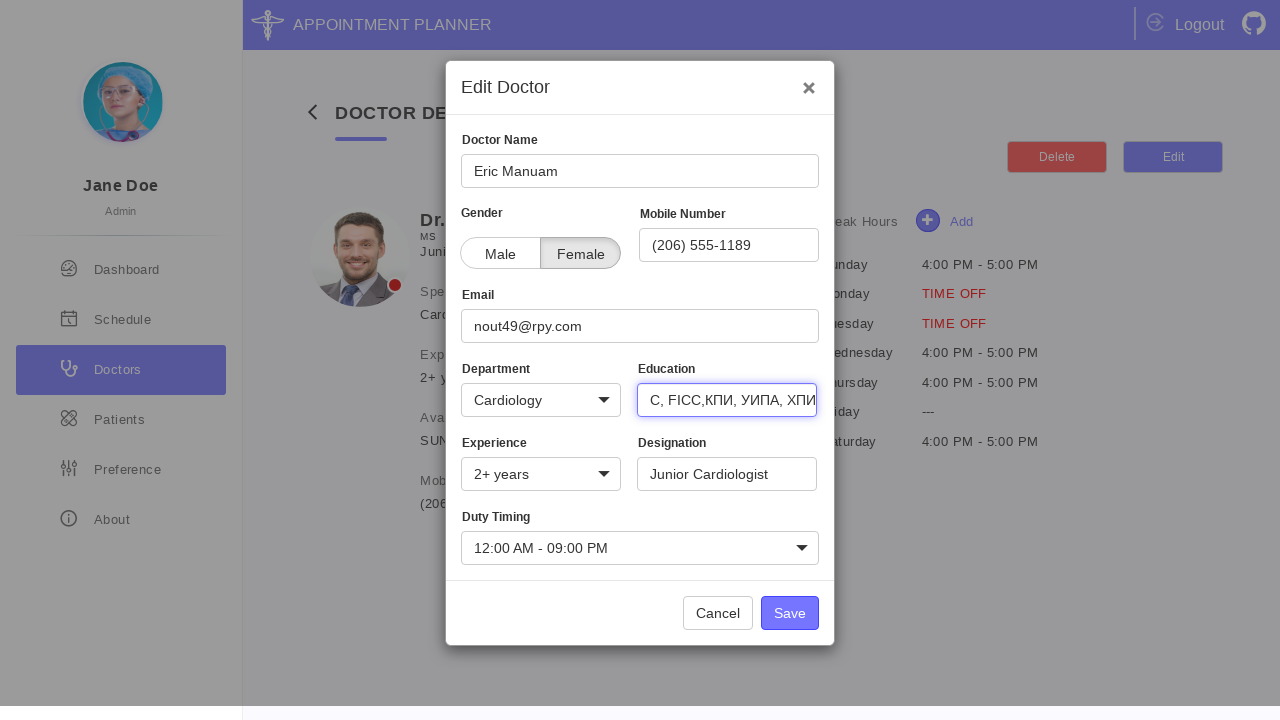

Clicked save button to save doctor changes at (790, 613) on button.e-control.e-btn.e-lib.e-normal.e-primary:has-text('Save')
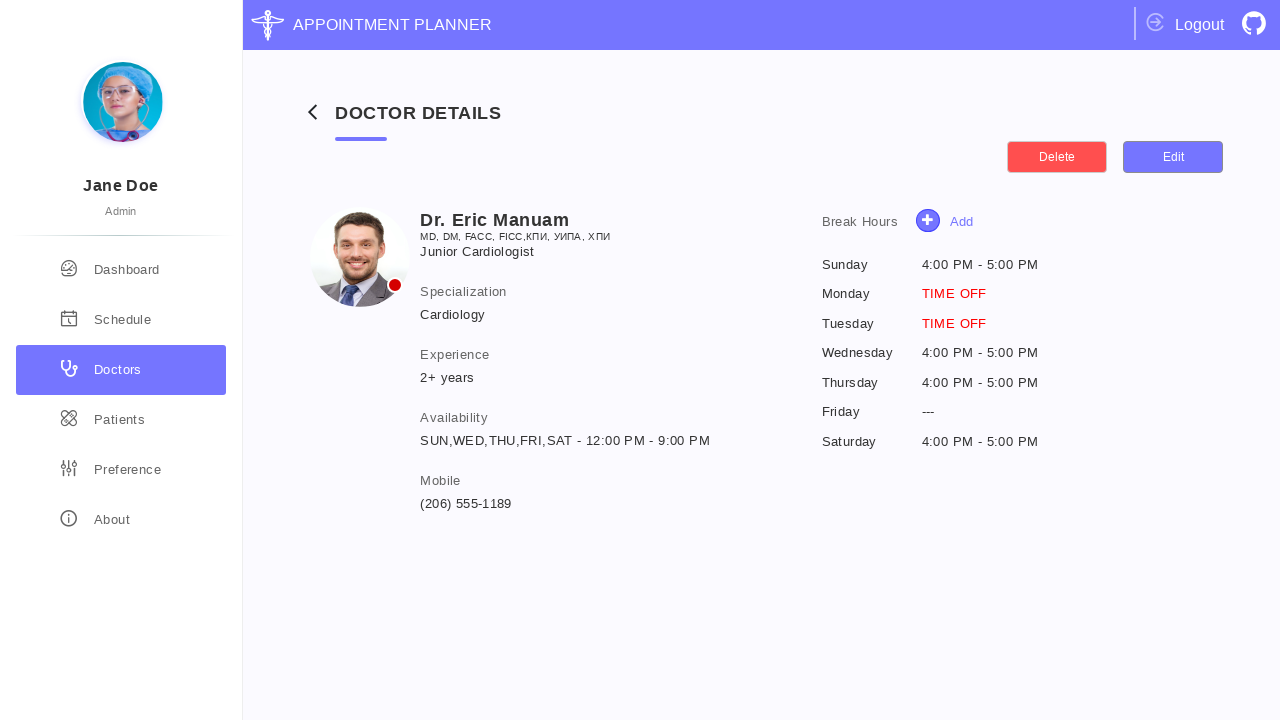

Doctor information updated and displayed
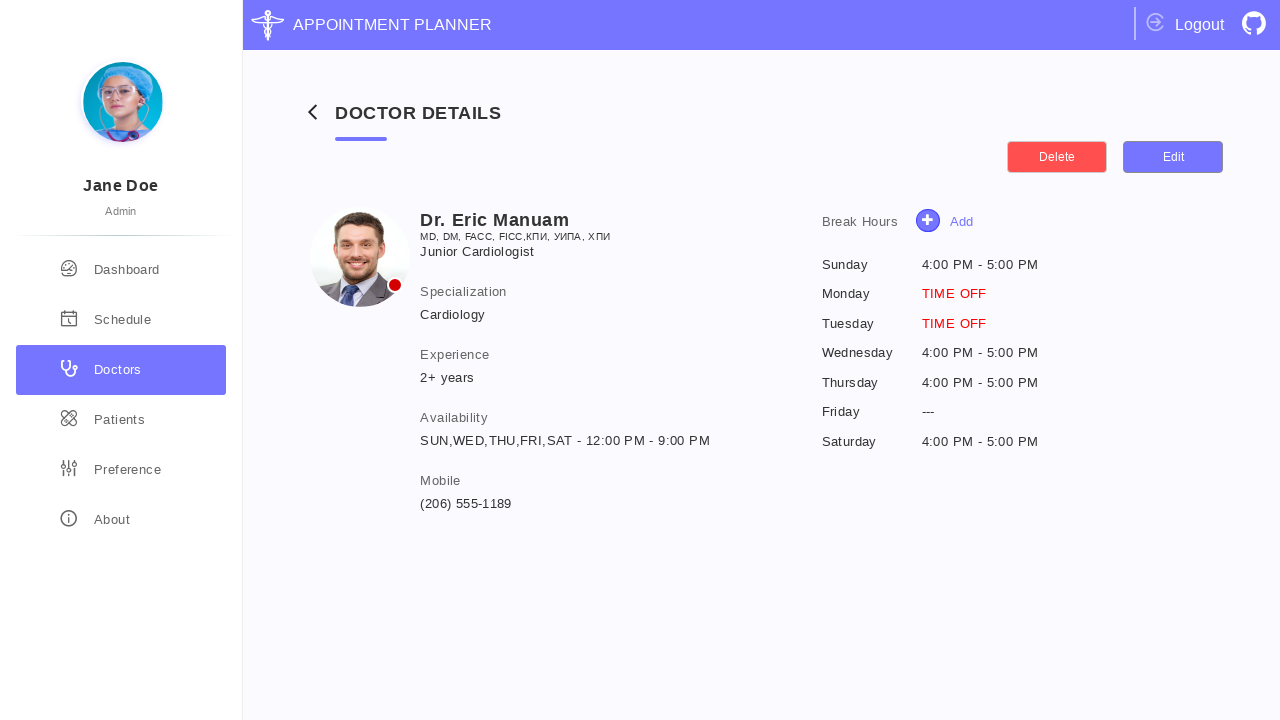

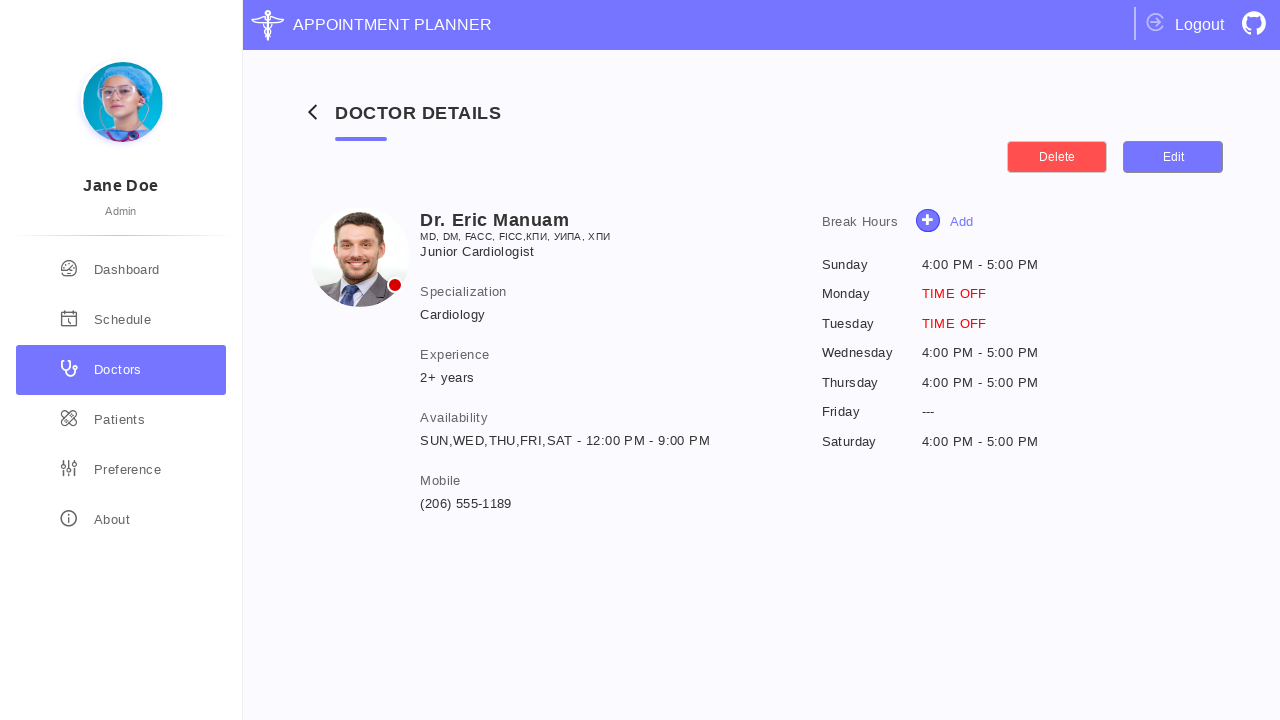